Tests handling a JavaScript alert by clicking a link to trigger it, retrieving the alert text, and accepting the alert

Starting URL: https://www.selenium.dev/documentation/en/webdriver/js_alerts_prompts_and_confirmations/

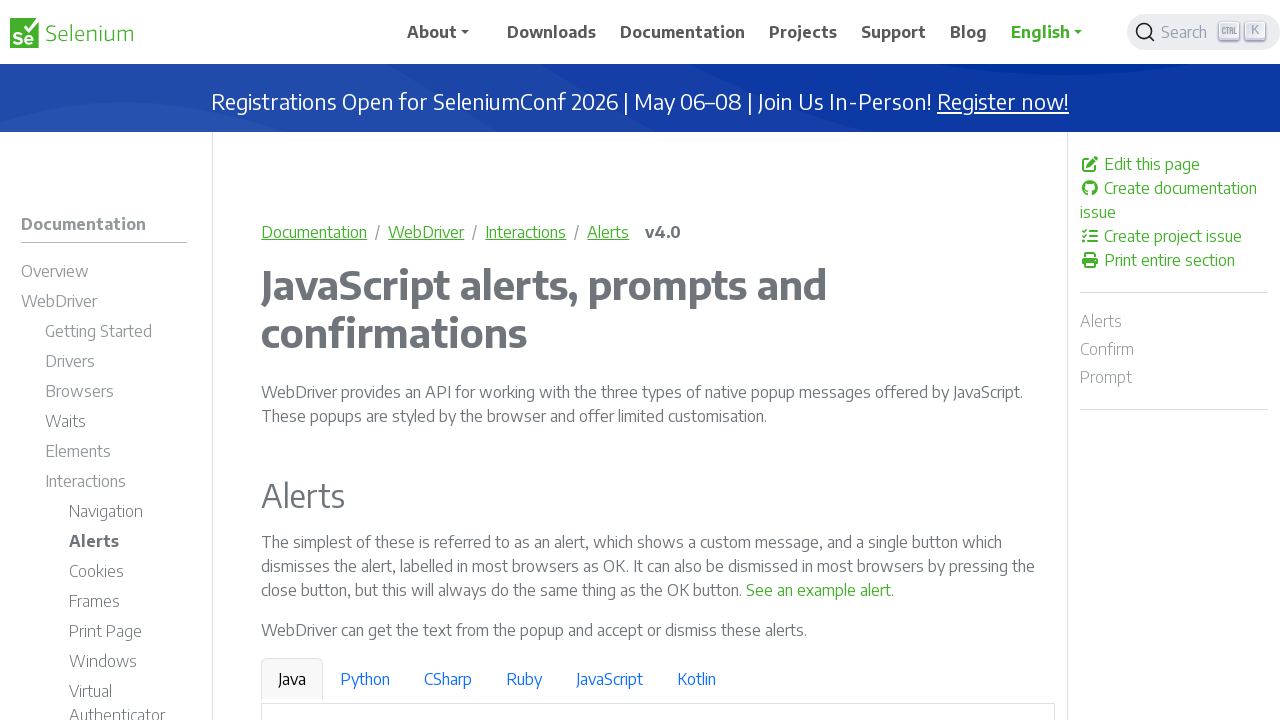

Navigated to JavaScript alerts documentation page
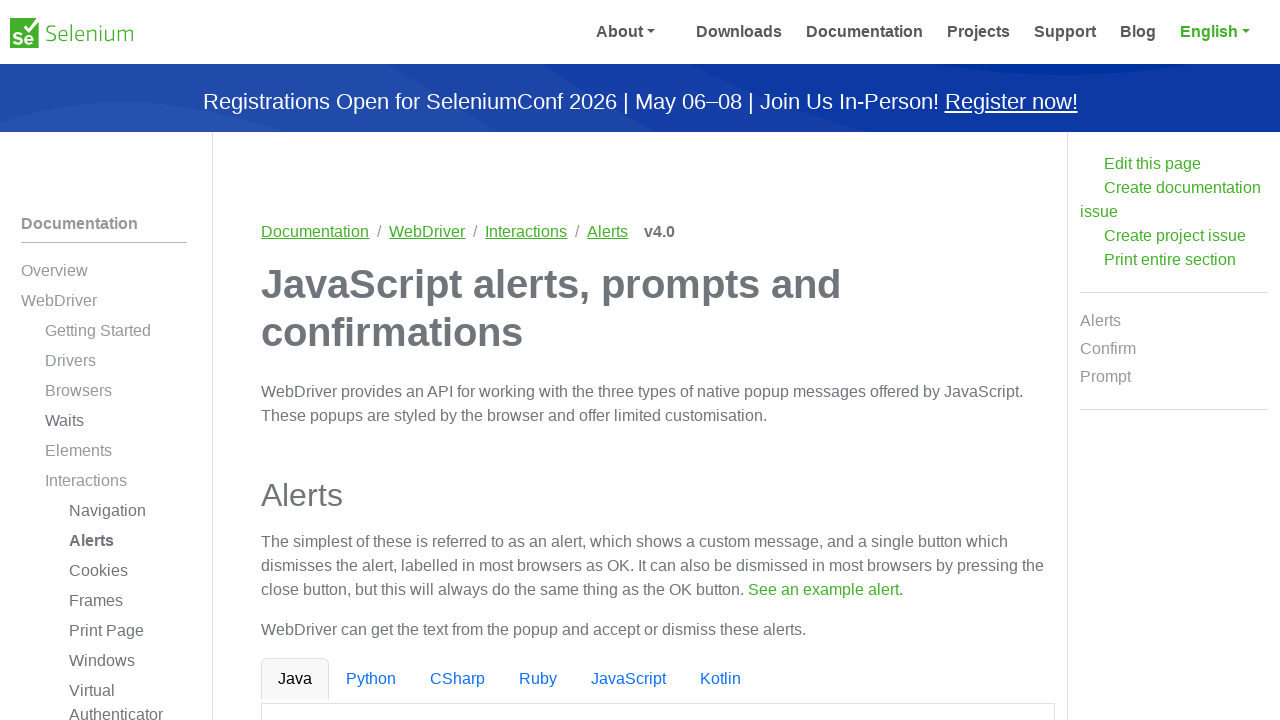

Clicked link to trigger the JavaScript alert at (819, 590) on a:has-text('See an example alert')
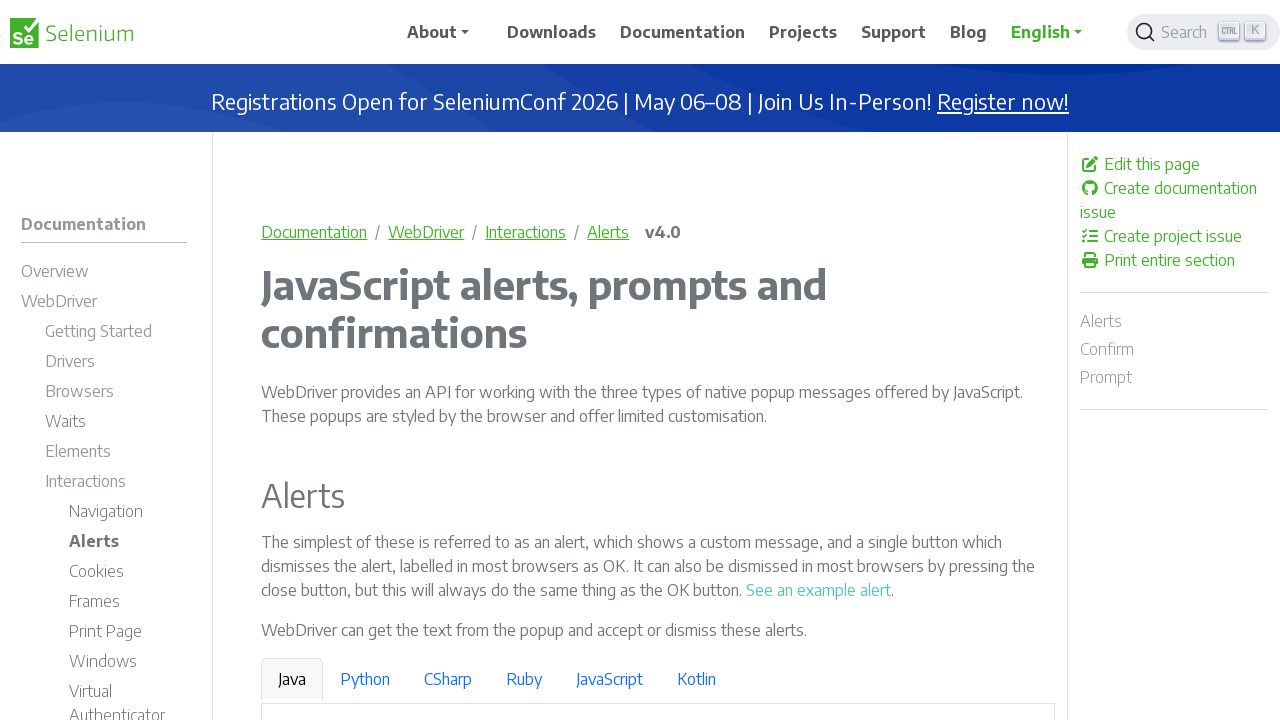

Registered dialog handler to accept the alert
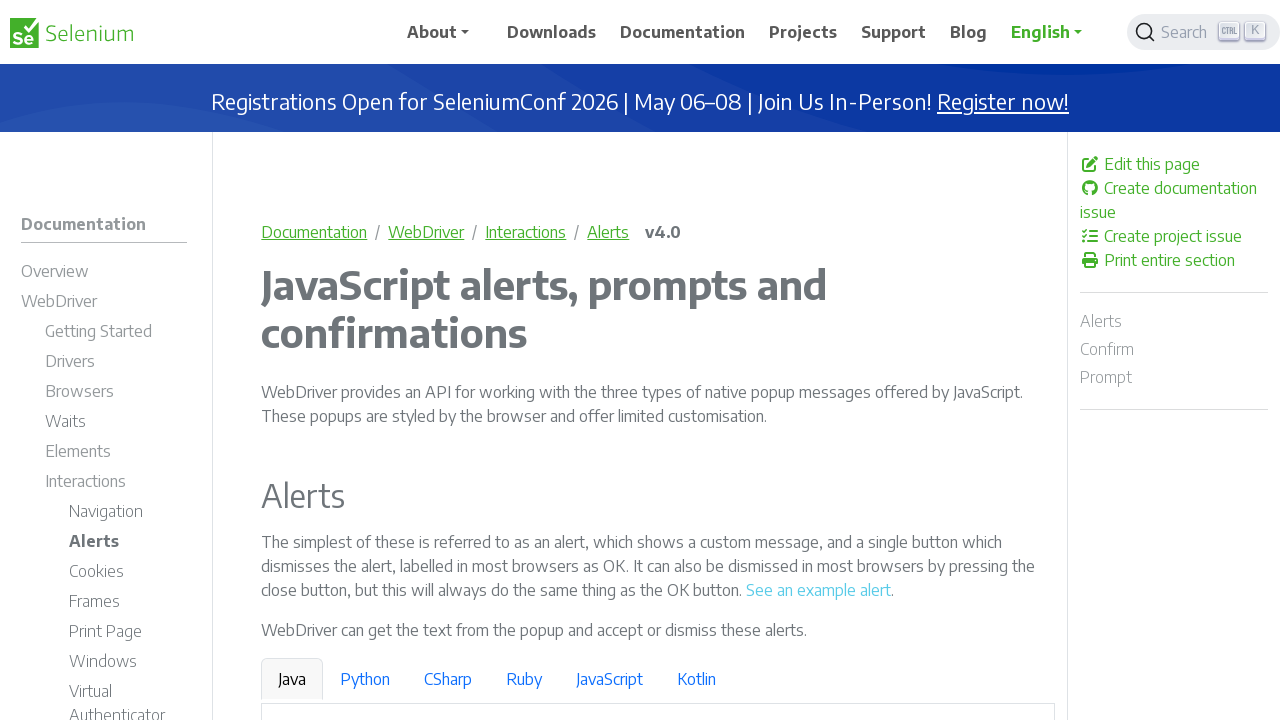

Waited for alert dialog interaction to complete
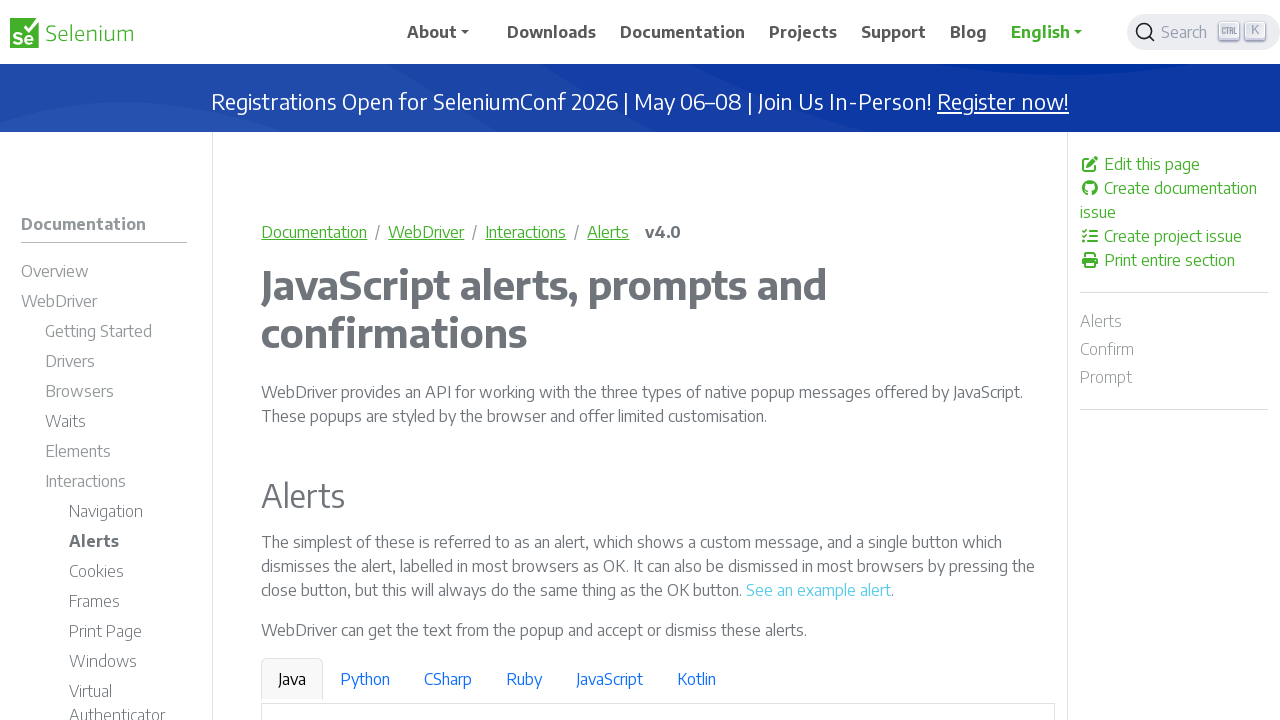

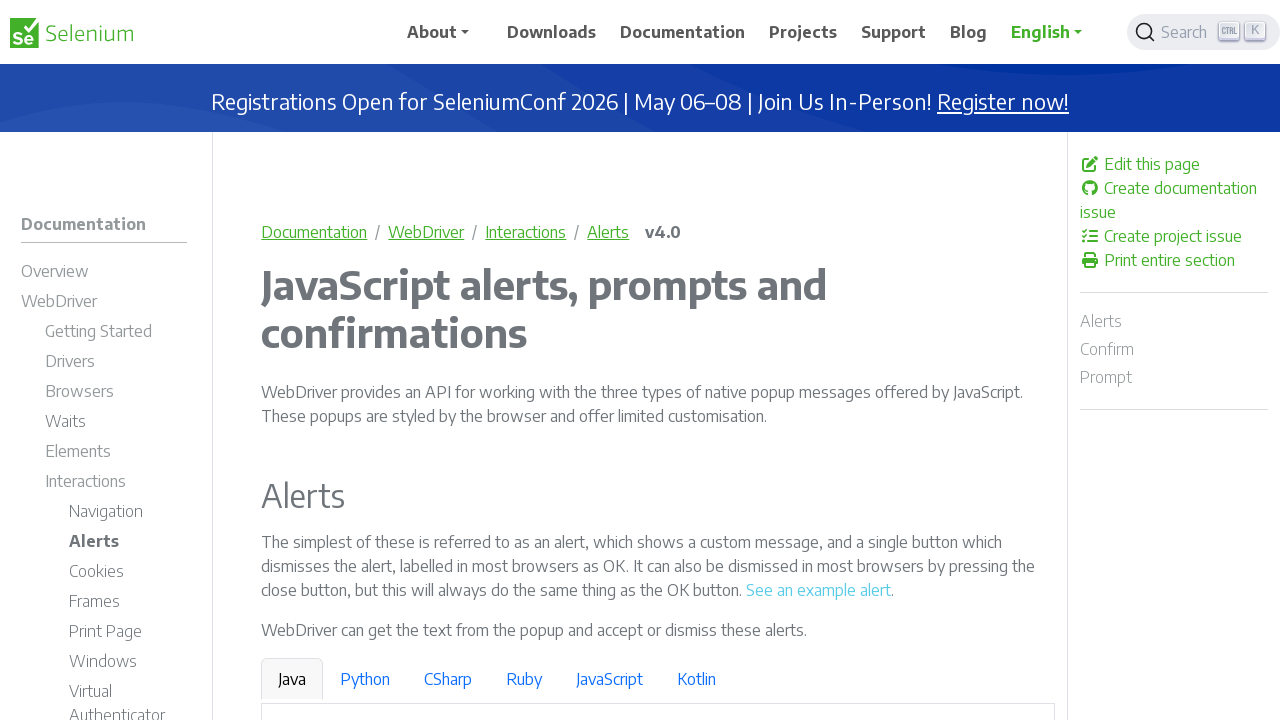